Tests a registration form by filling in first name, last name, email, phone, and address fields, then submitting the form and verifying the success message.

Starting URL: https://suninjuly.github.io/registration1.html

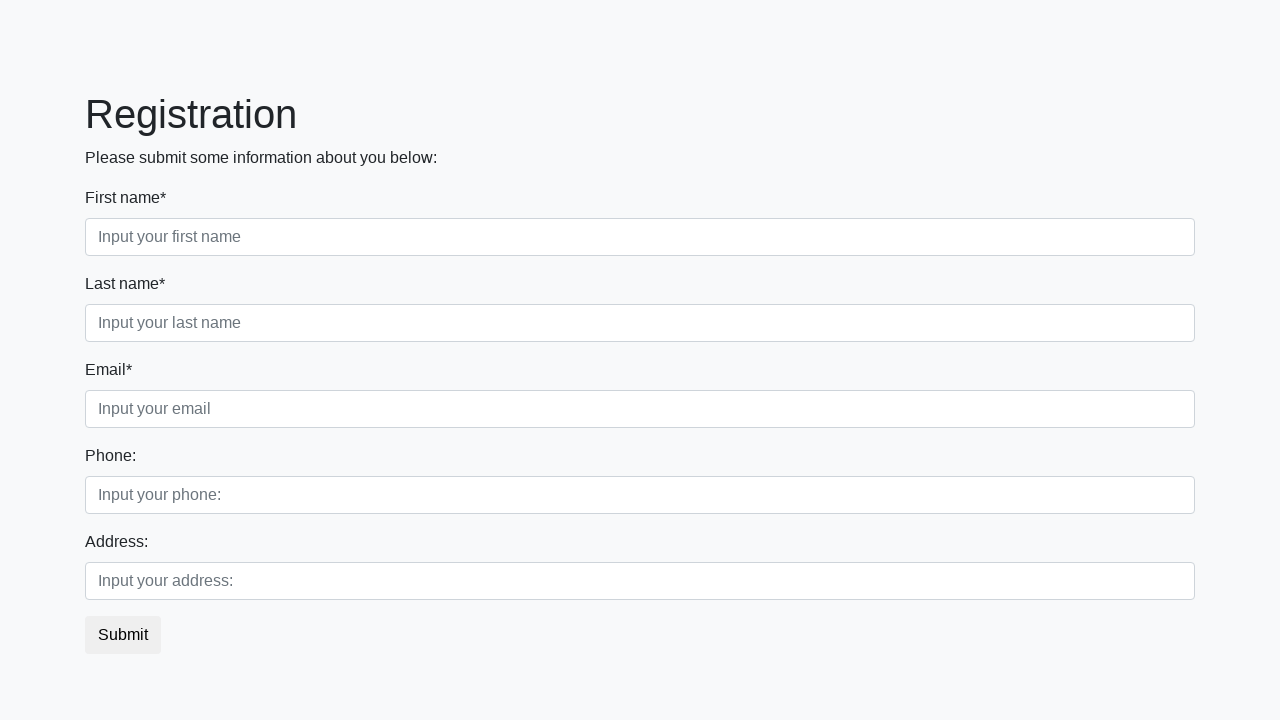

Filled first name field with 'John' on [placeholder="Input your first name"]
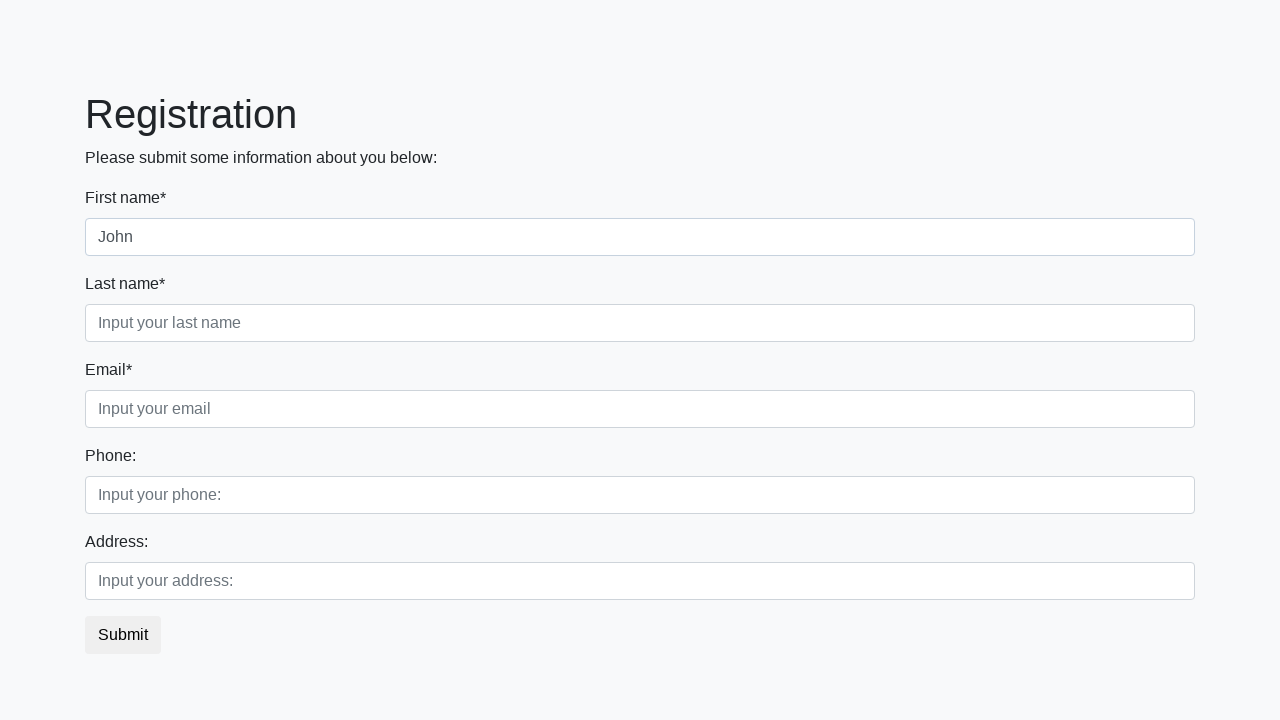

Filled last name field with 'Smith' on [placeholder="Input your last name"]
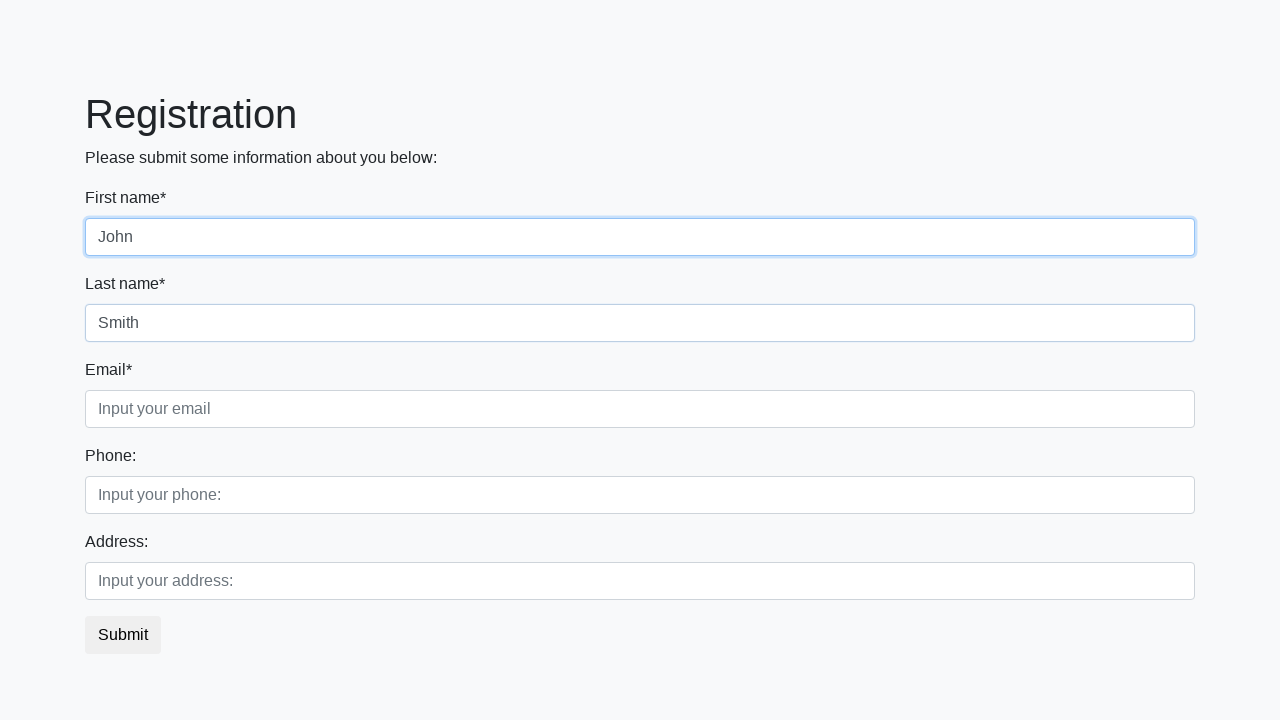

Filled email field with 'john.smith@example.com' on [placeholder="Input your email"]
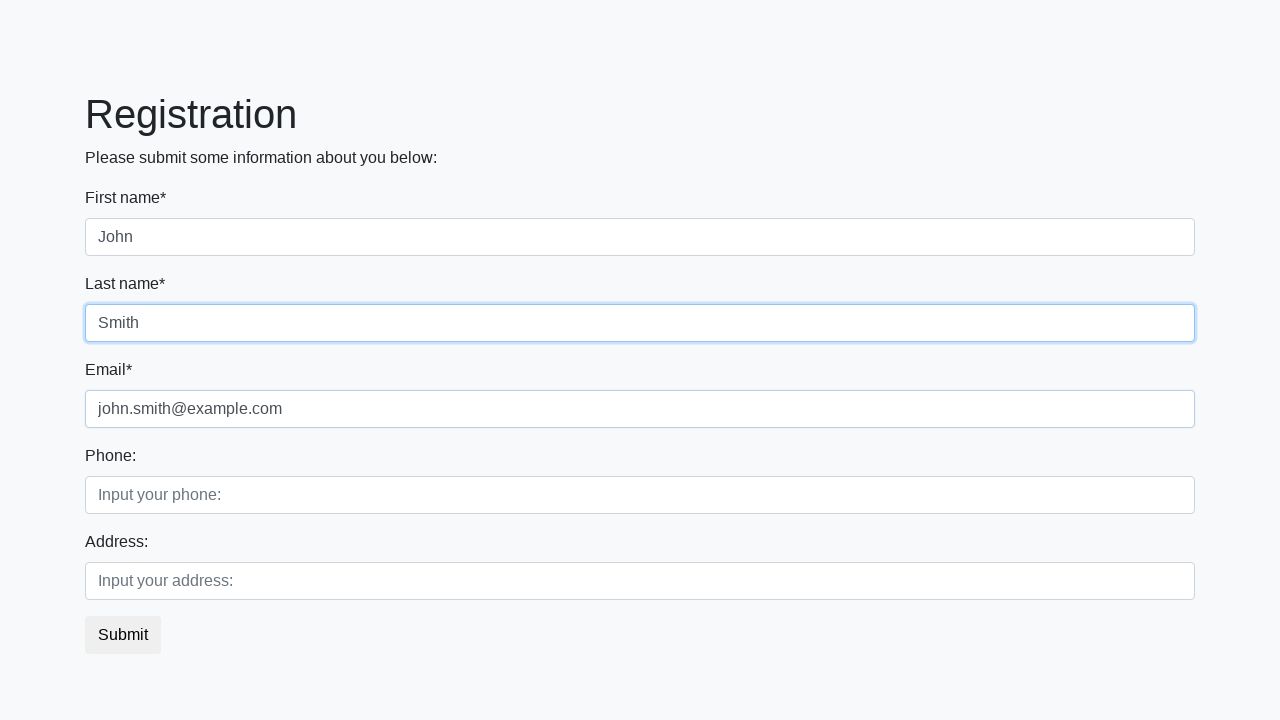

Filled phone field with '555-123-4567' on [placeholder="Input your phone:"]
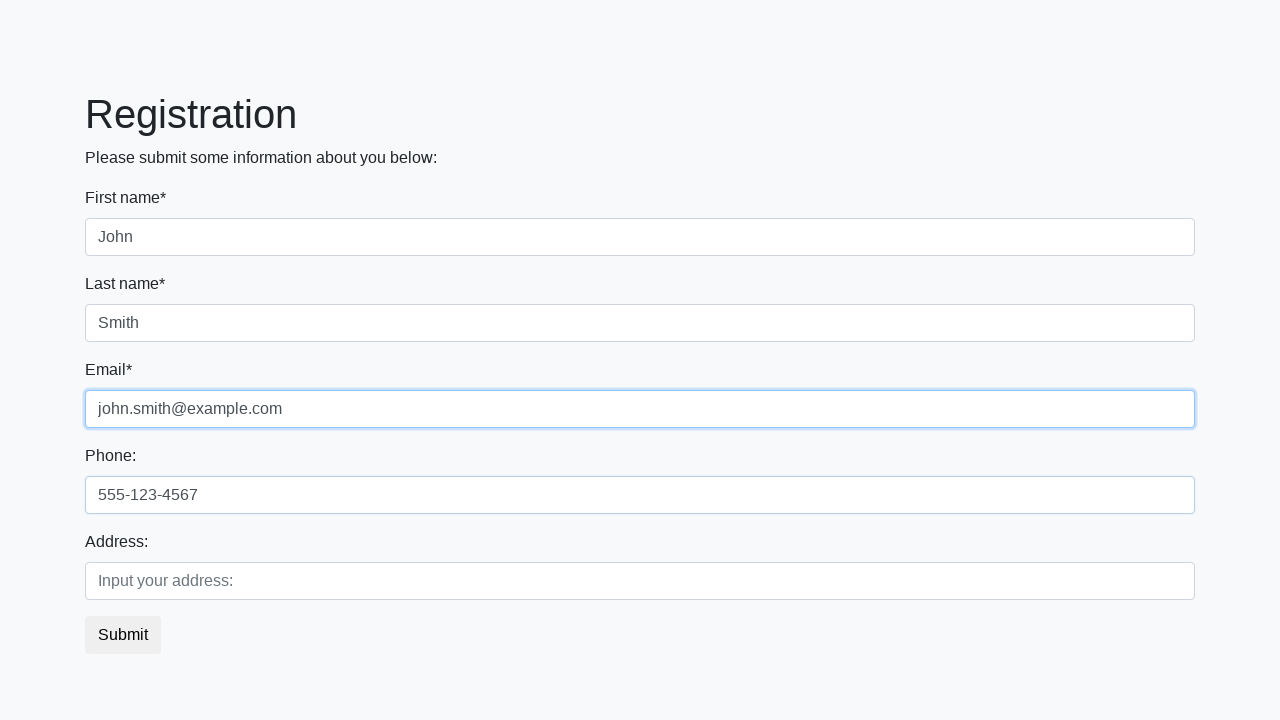

Filled address field with '123 Main Street, New York' on [placeholder="Input your address:"]
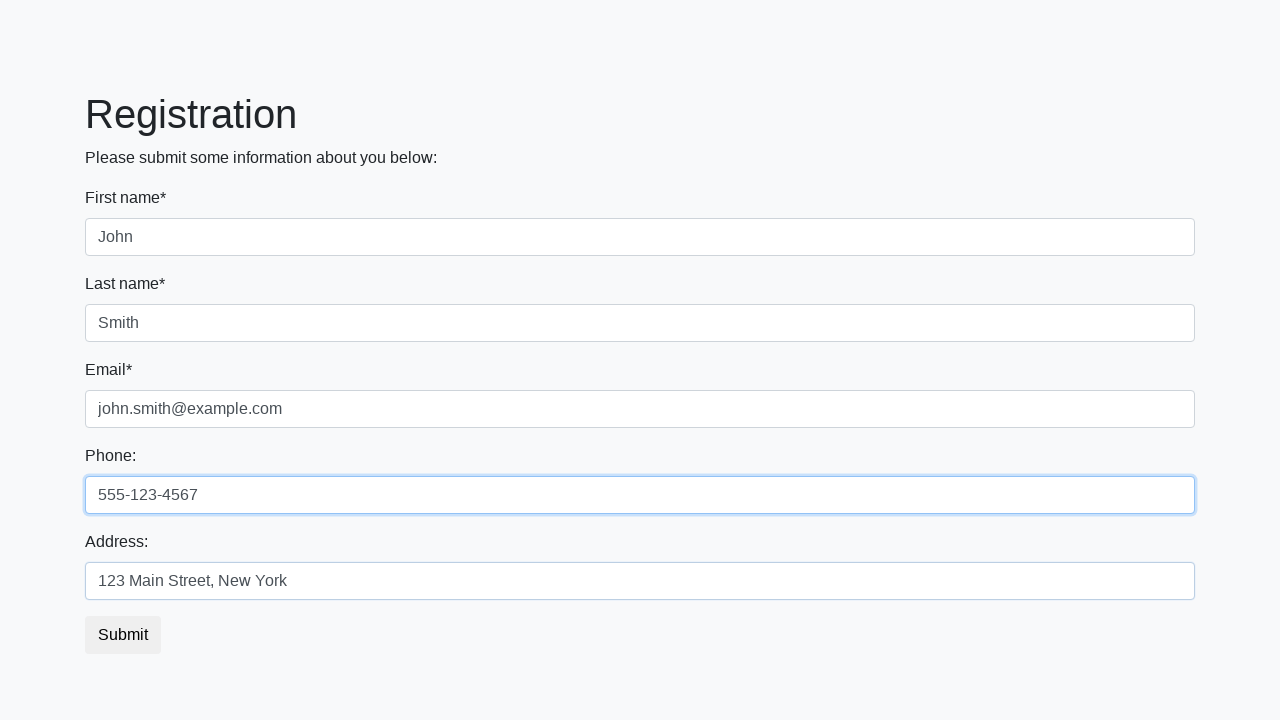

Clicked submit button to register at (123, 635) on [type="submit"]
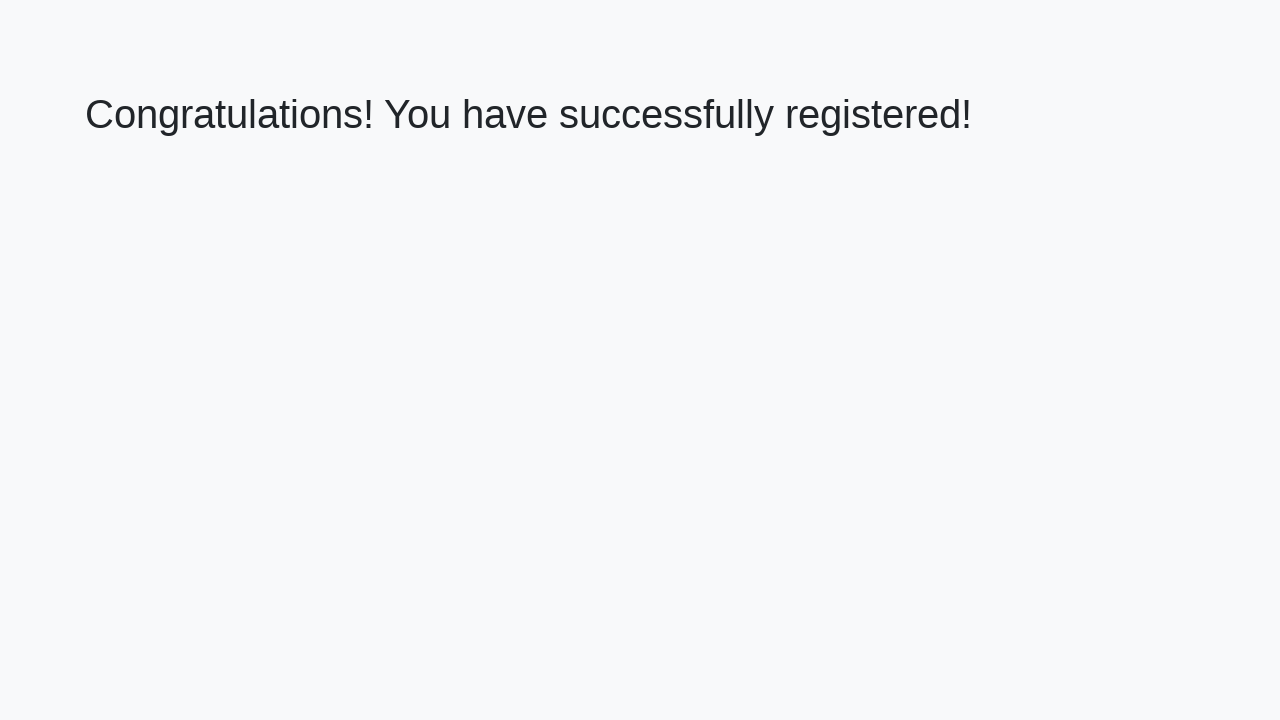

Success message appeared with h1 element
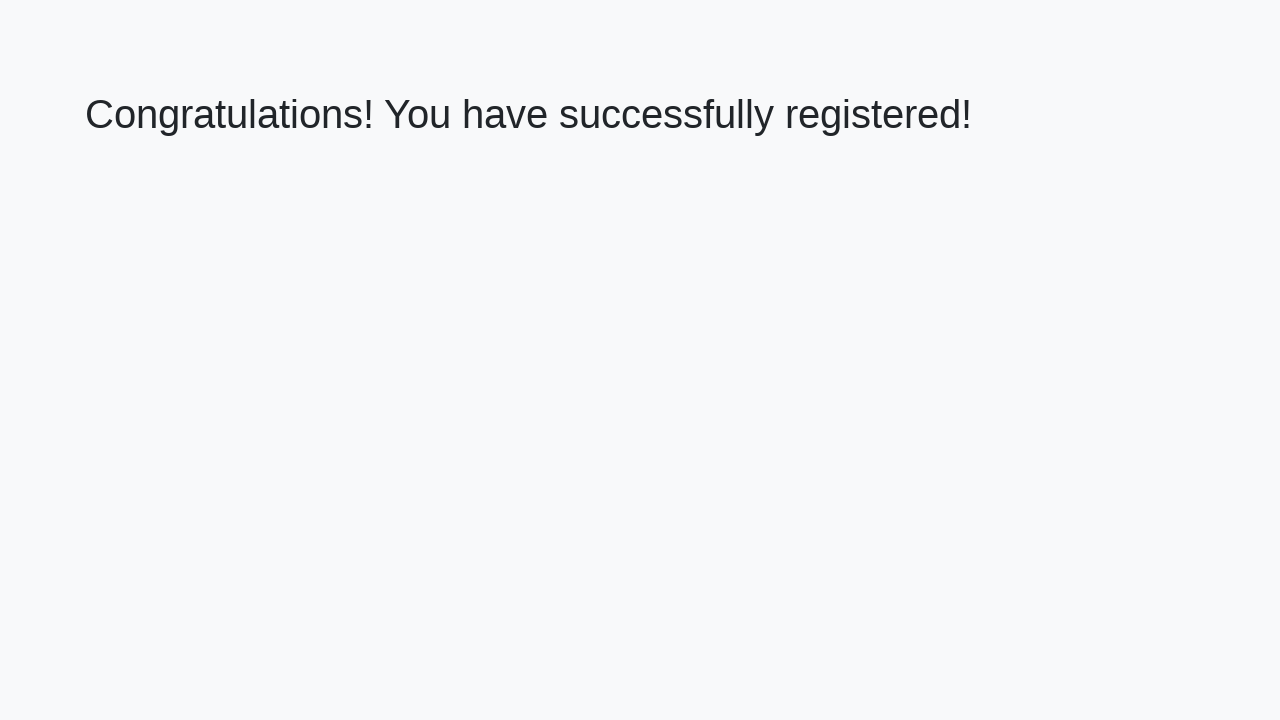

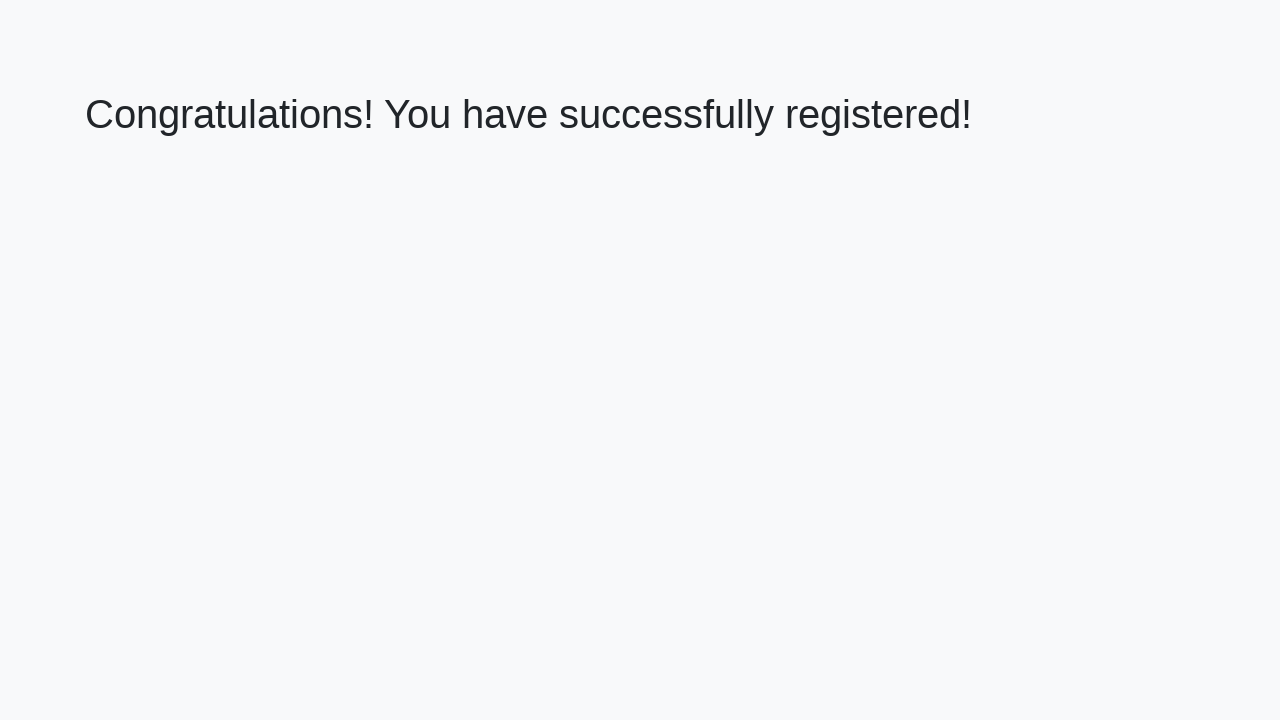